Navigates to Tiki.vn homepage and verifies the page loads

Starting URL: https://tiki.vn/

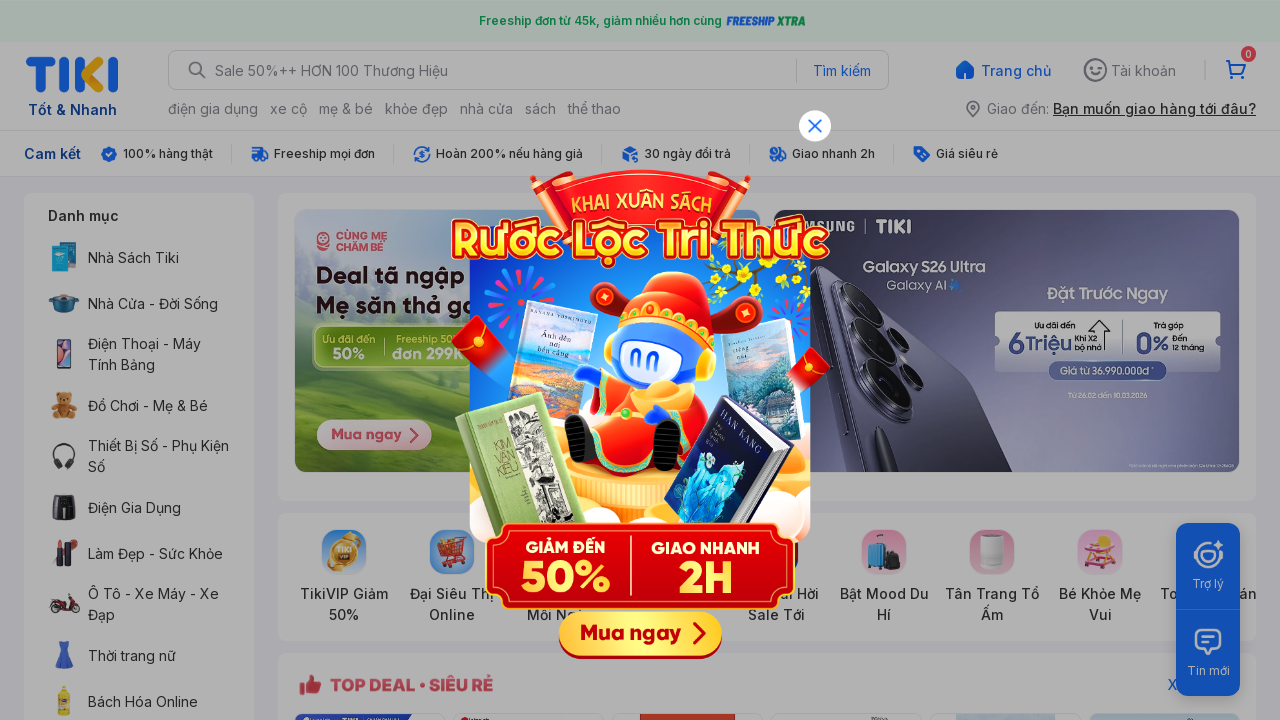

Waited for Tiki.vn homepage to load (DOM content loaded)
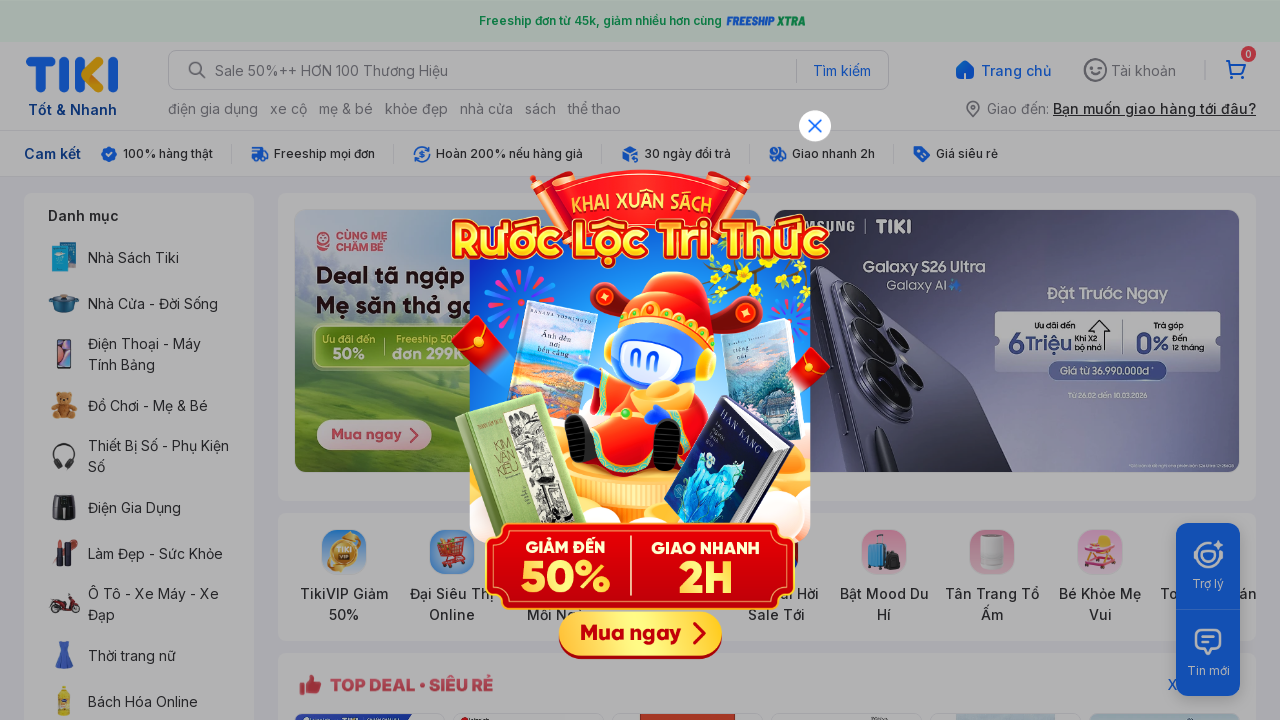

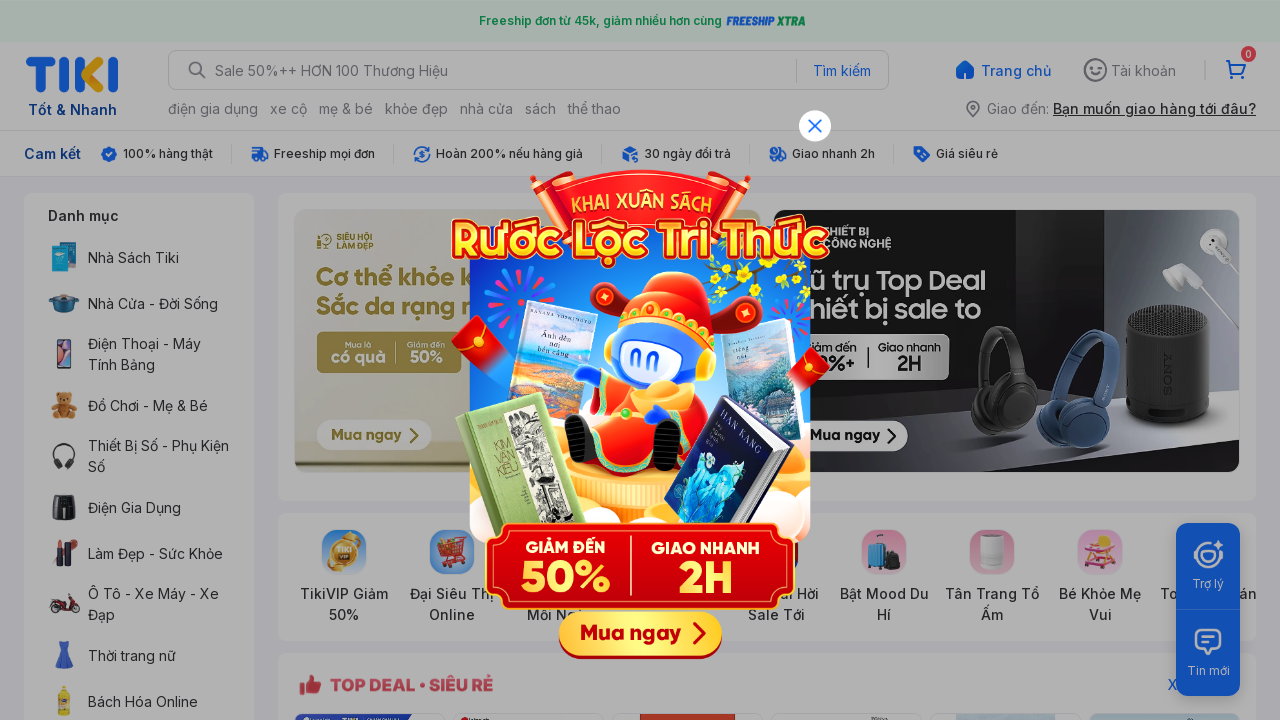